Tests dropdown list manipulation by selecting options using different methods - by index, by text, and by value

Starting URL: https://the-internet.herokuapp.com/dropdown

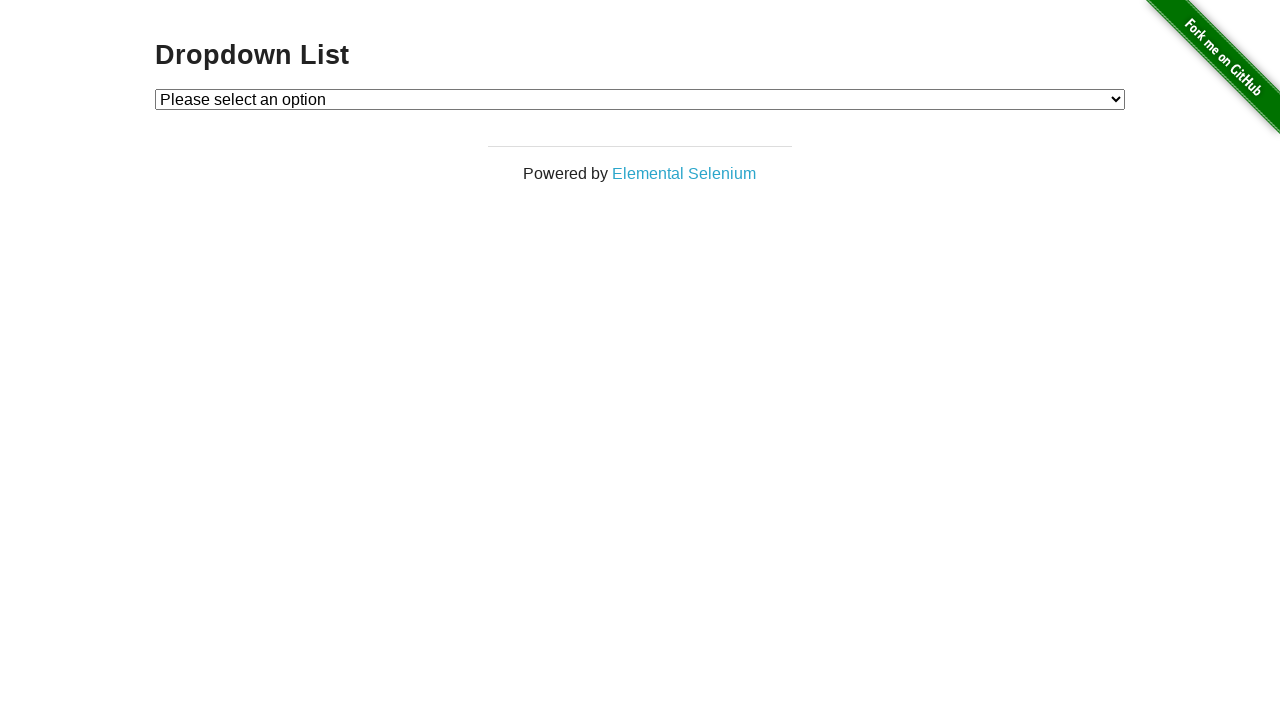

Selected dropdown option by index 1 on #dropdown
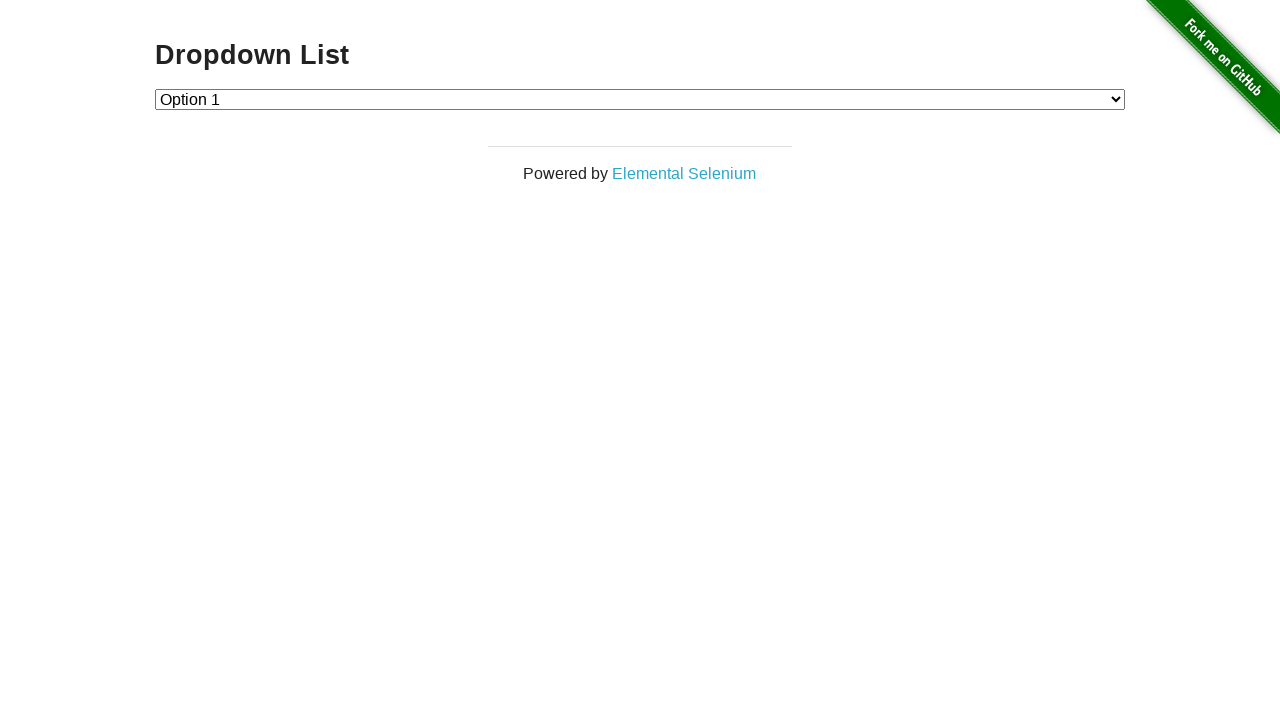

Selected dropdown option by visible text 'Option 2' on #dropdown
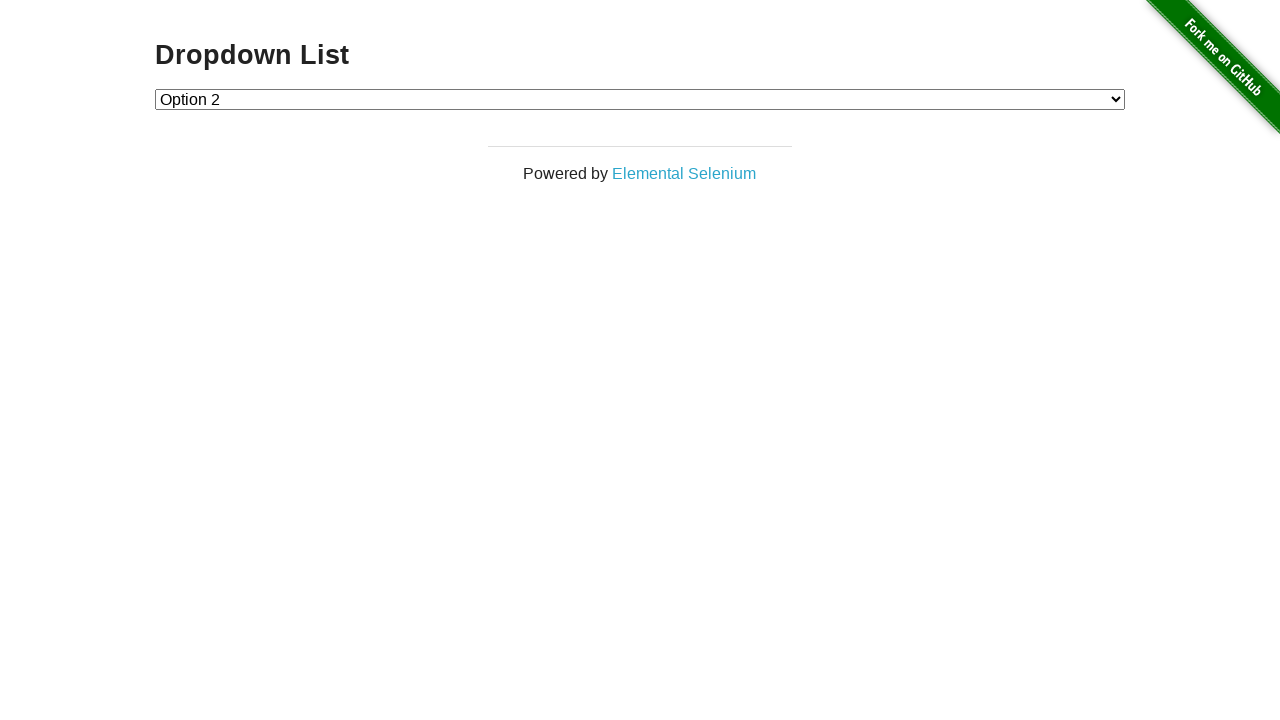

Selected dropdown option by visible text 'Option 1' on #dropdown
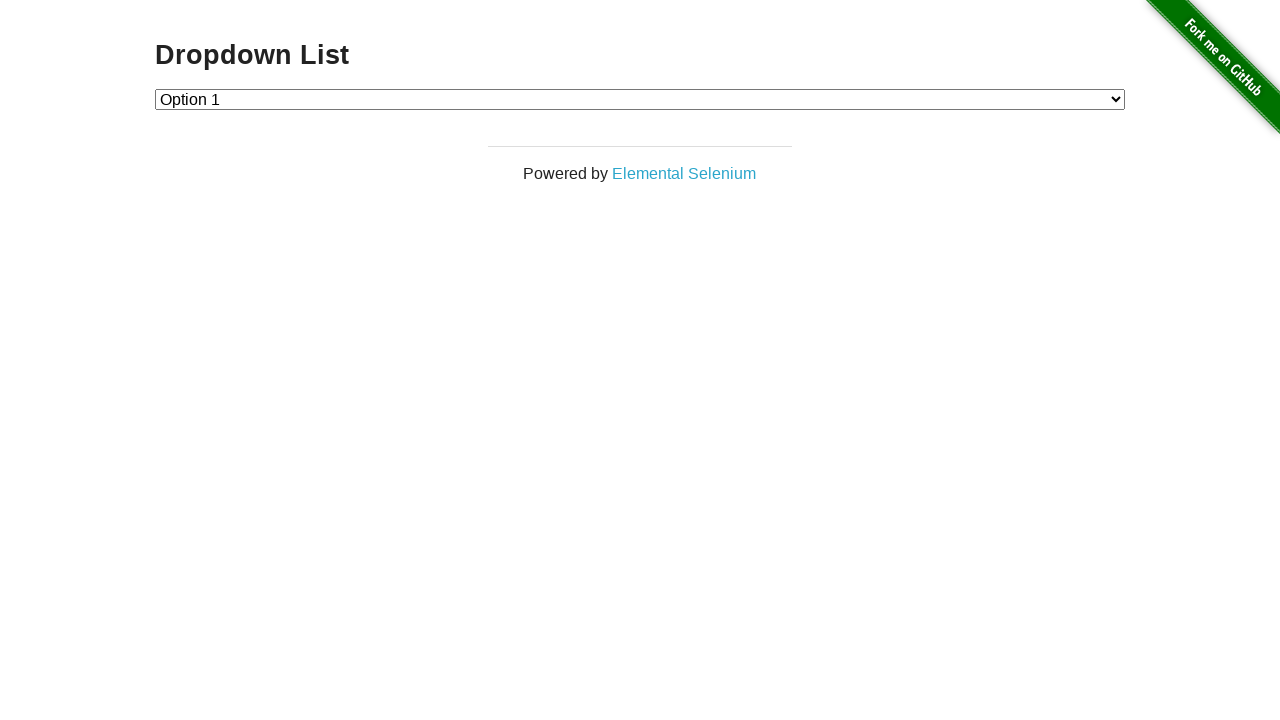

Selected dropdown option by value '2' on #dropdown
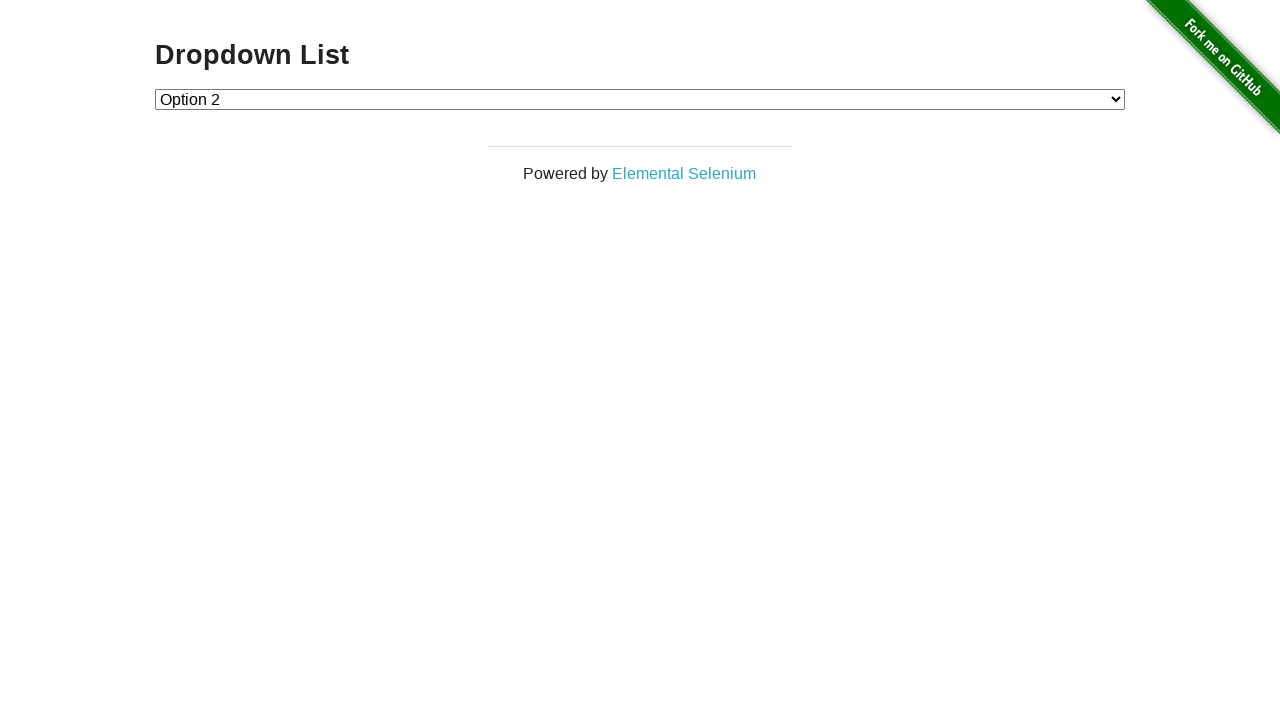

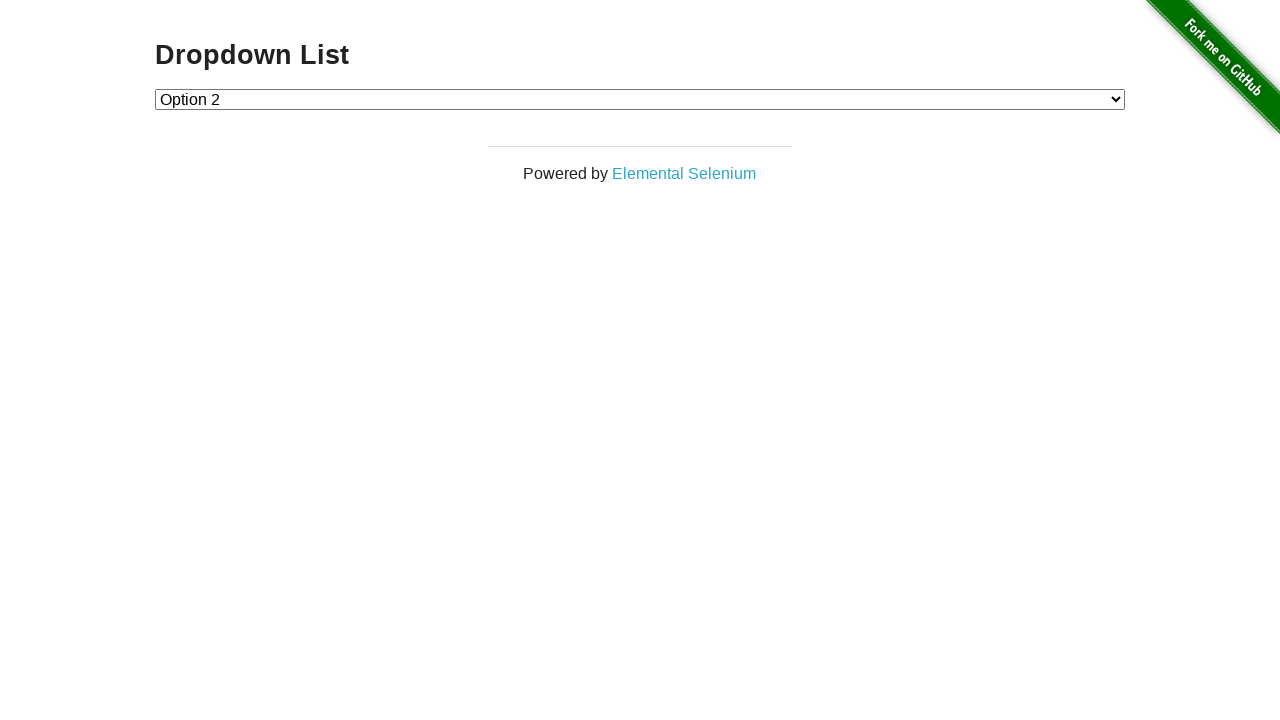